Tests single select dropdown functionality by selecting different car options using value, label, and index methods

Starting URL: https://www.letskodeit.com/practice

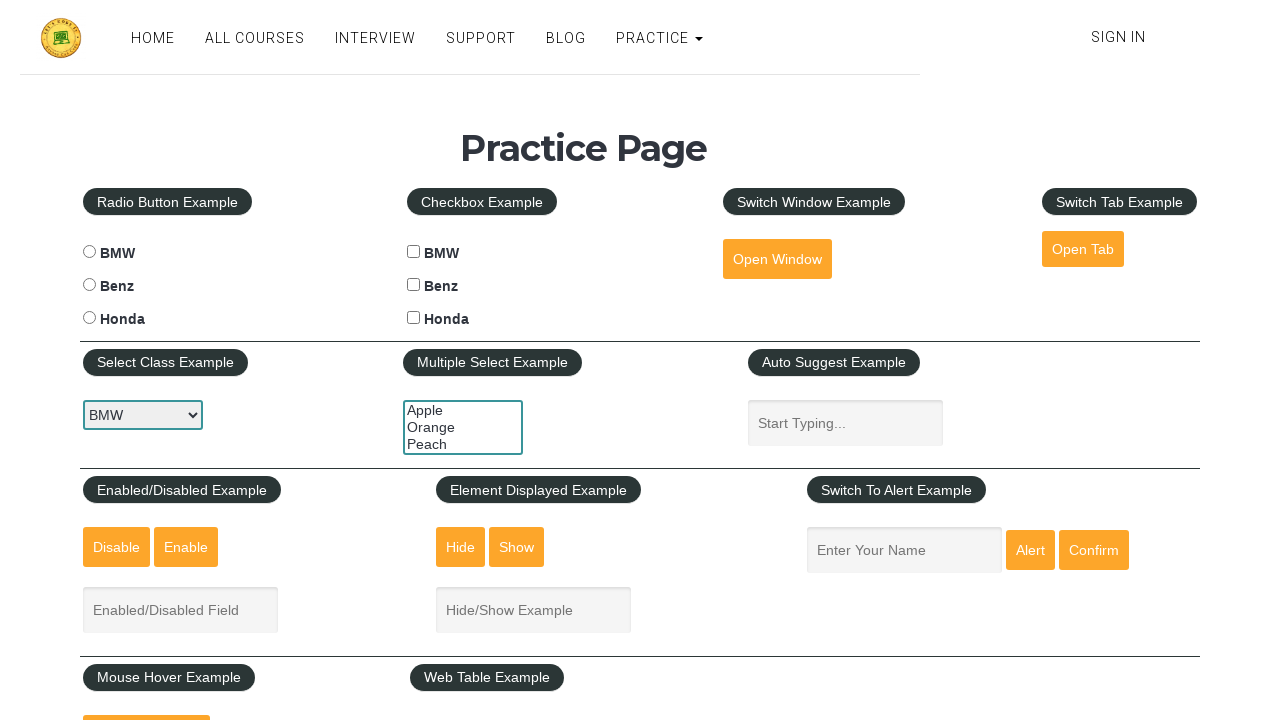

Waited for car dropdown to be visible
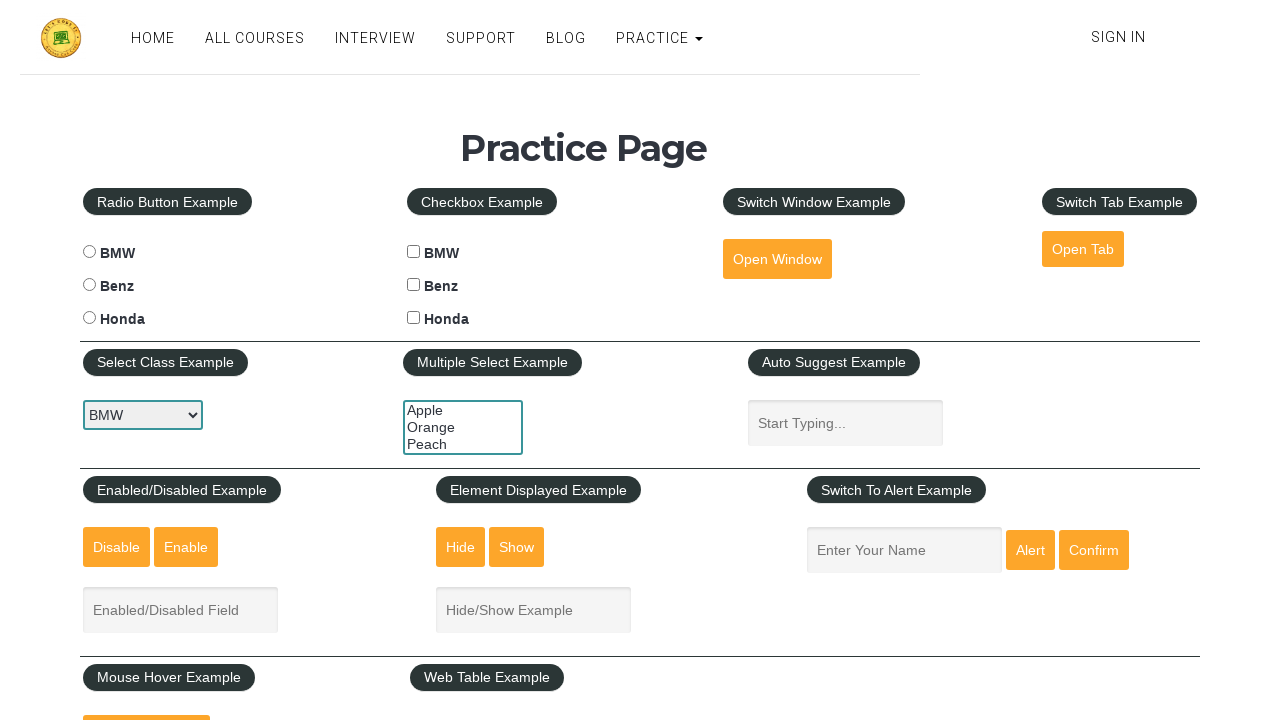

Selected 'benz' option by value on #carselect
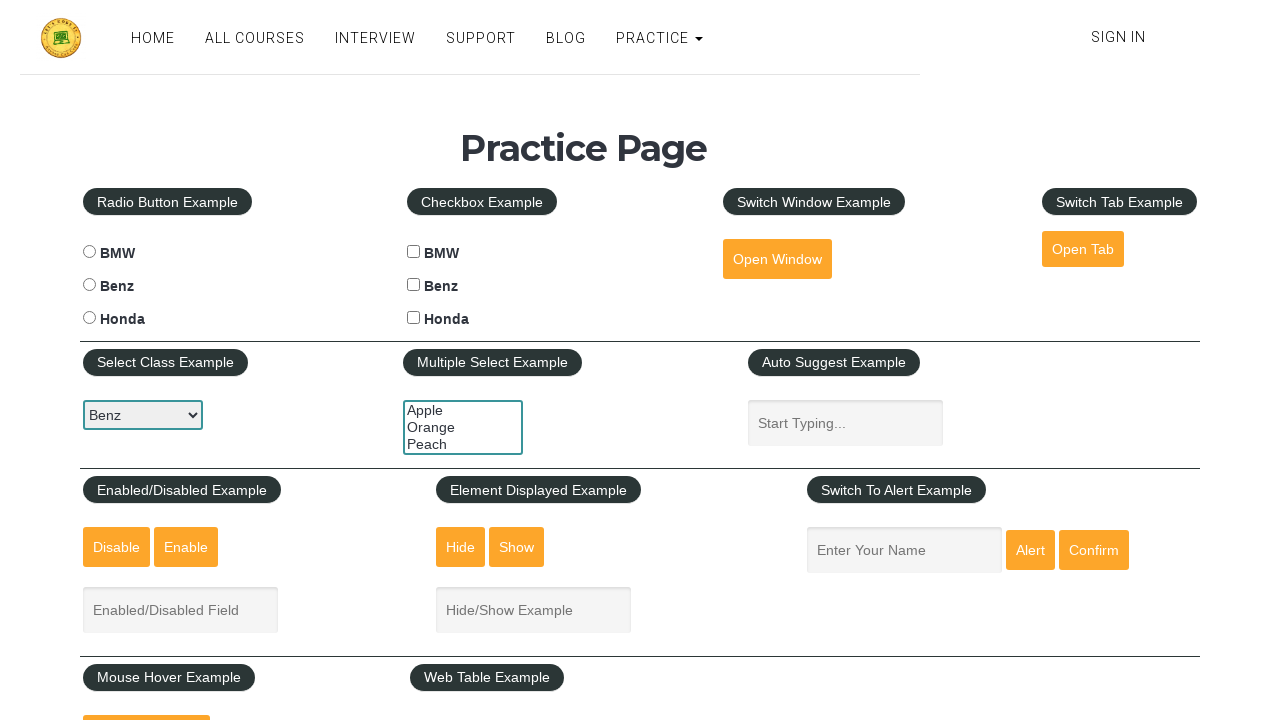

Selected 'bmw' option by value on #carselect
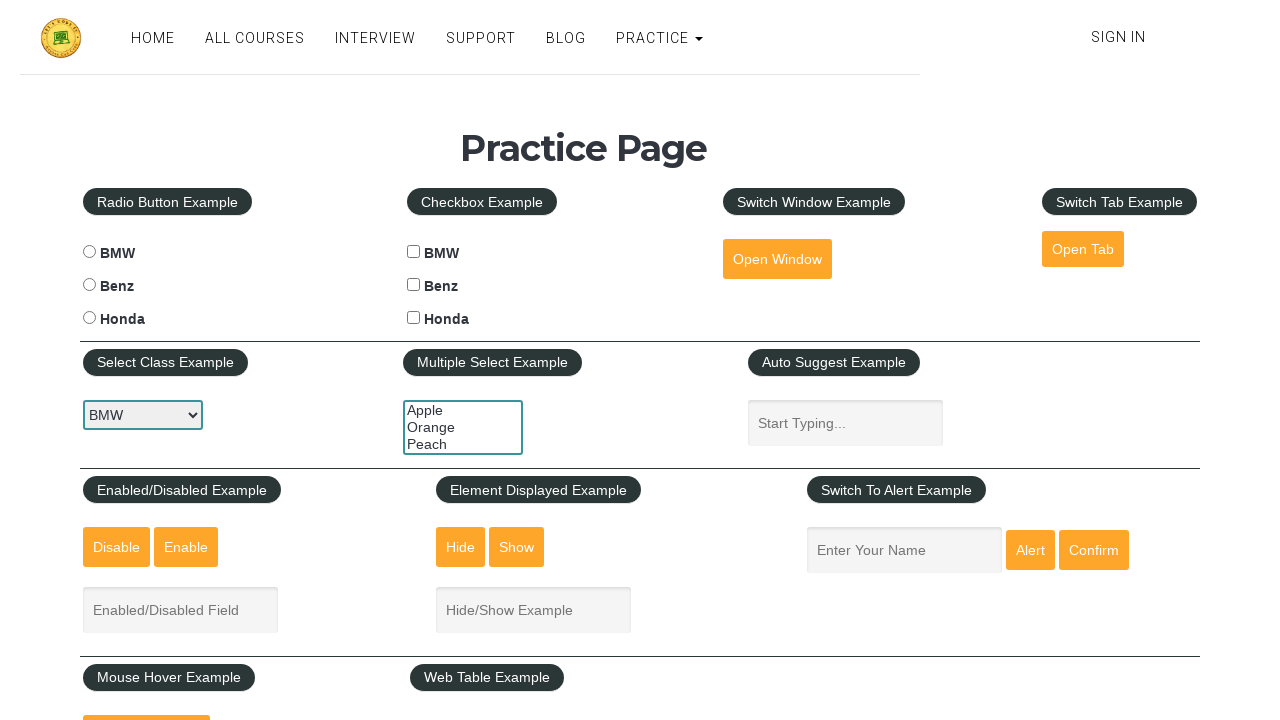

Selected 'honda' option by value on #carselect
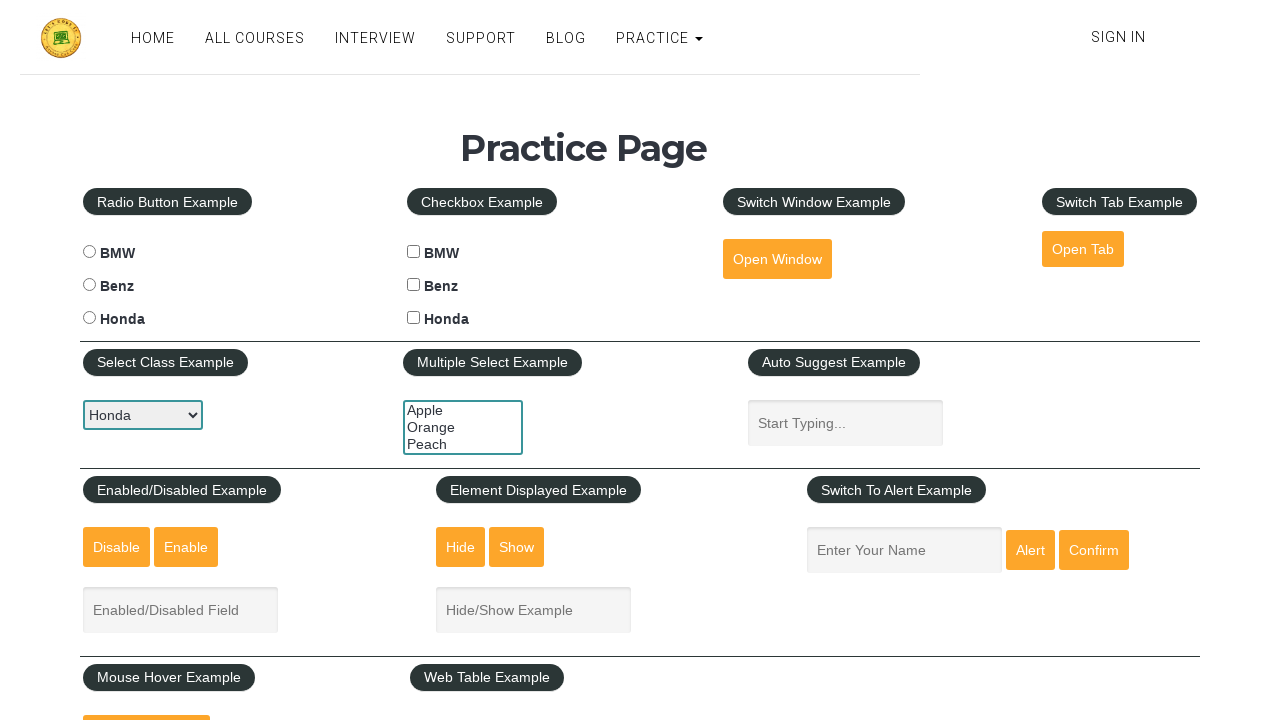

Selected 'Benz' option by label on #carselect
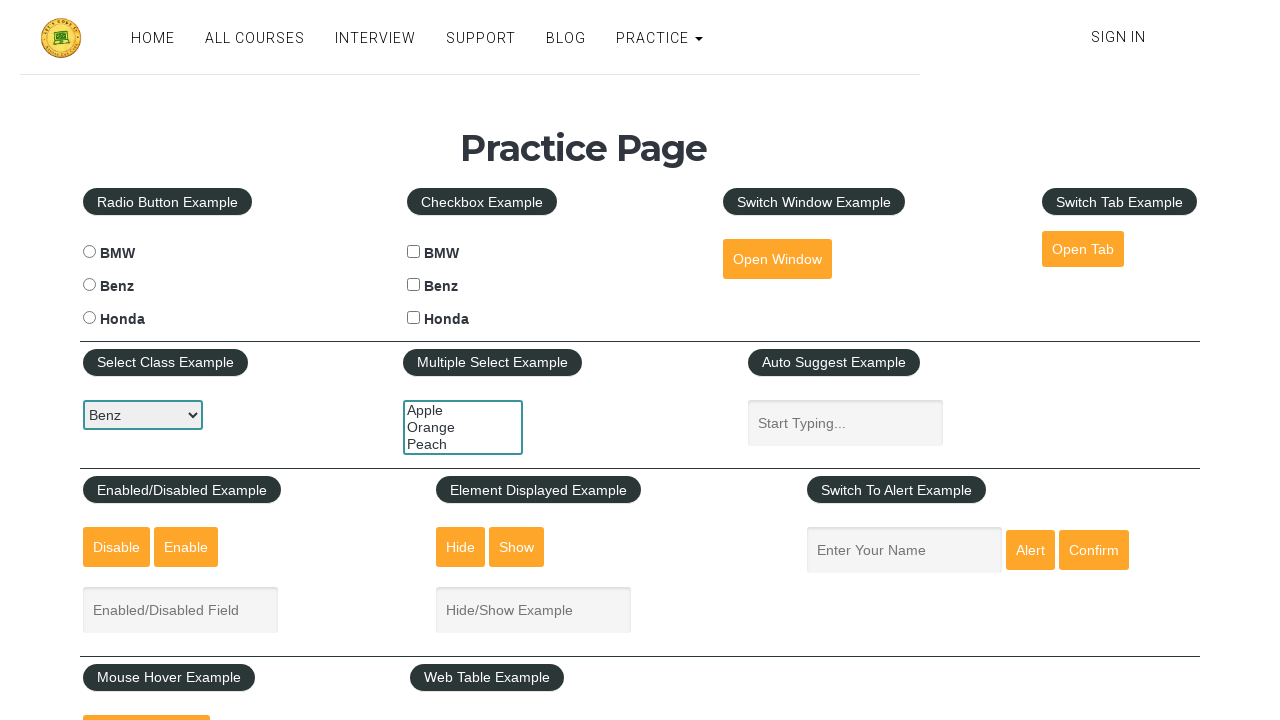

Selected 'BMW' option by label on #carselect
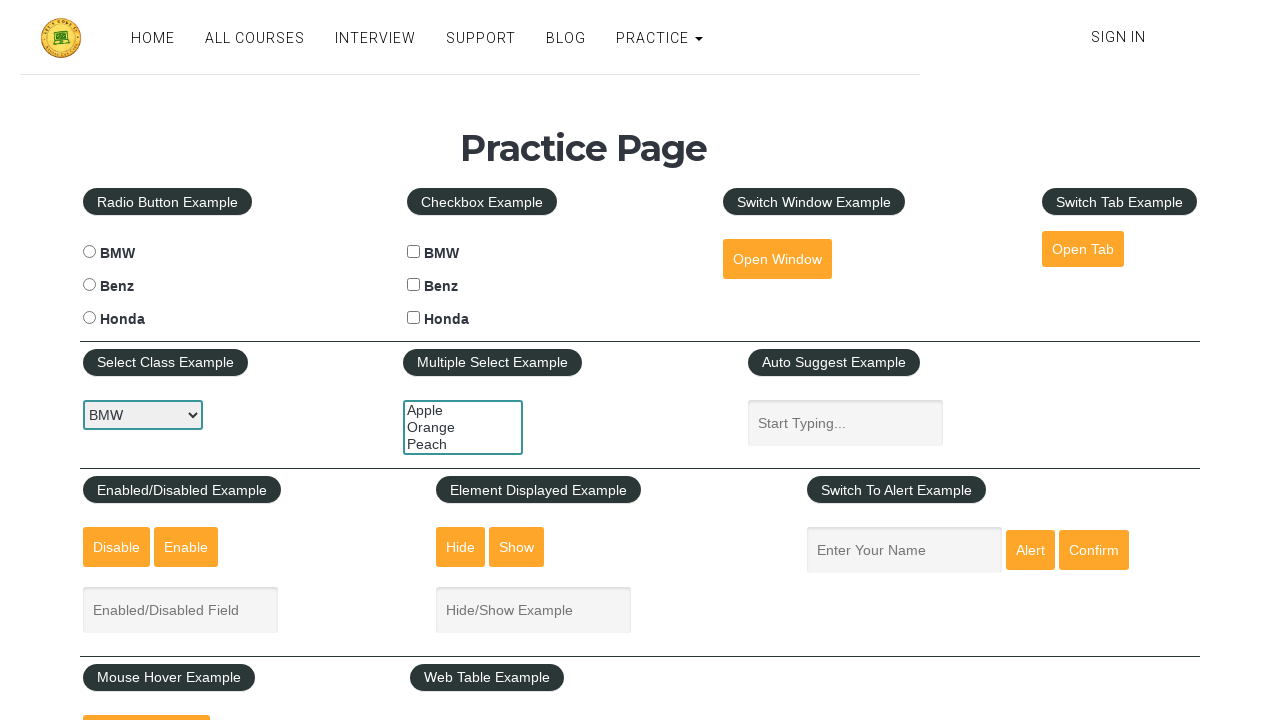

Selected 'Honda' option by label on #carselect
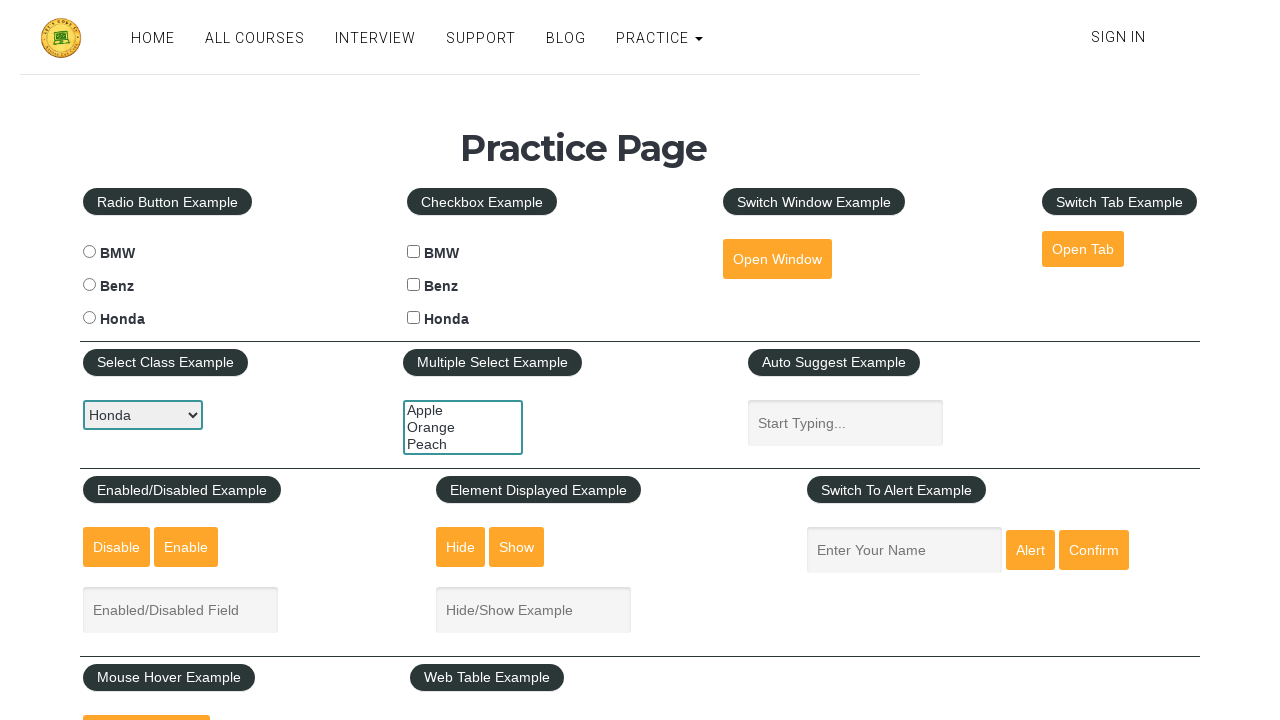

Selected option at index 1 on #carselect
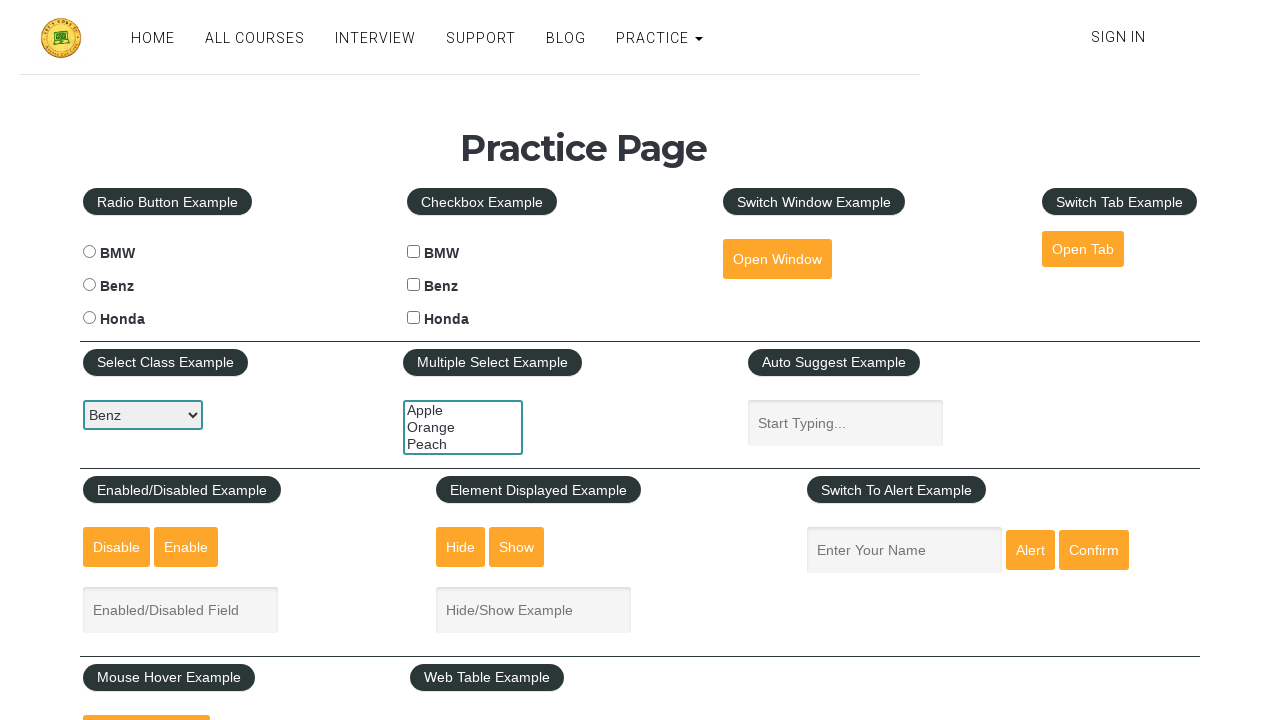

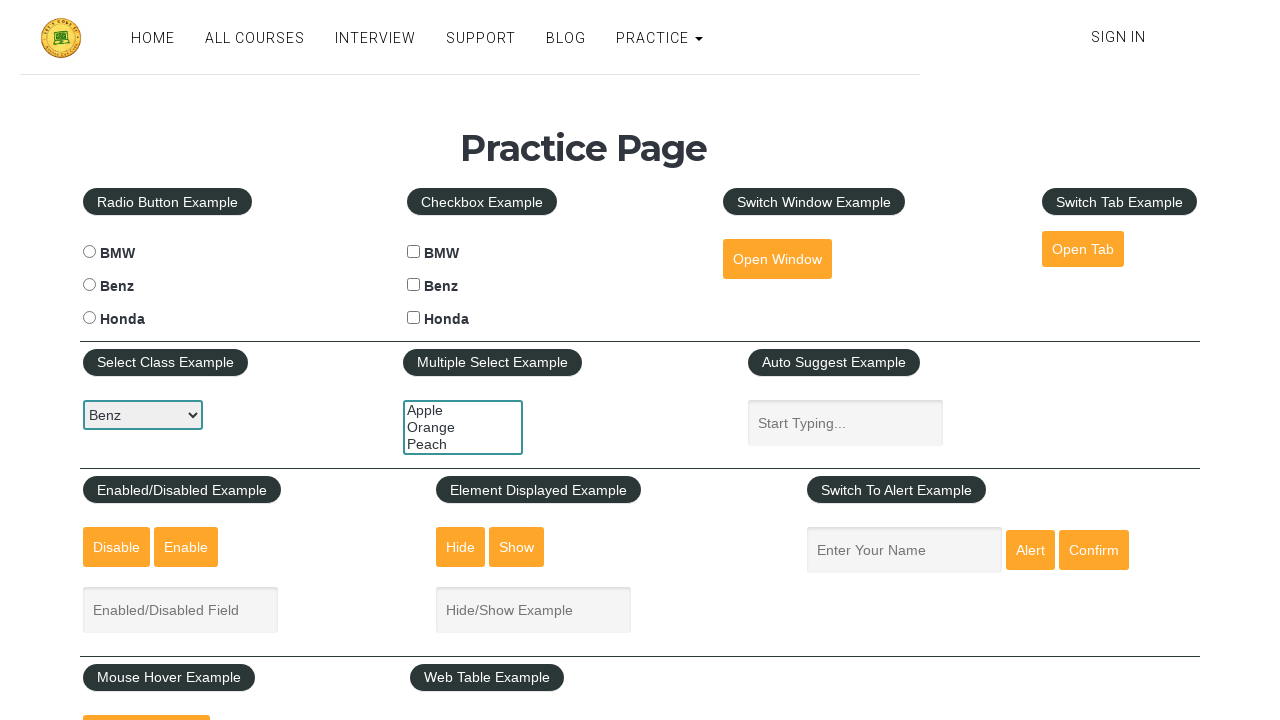